Tests drag and drop functionality by dragging an element and releasing it onto a drop target

Starting URL: https://demoqa.com/droppable/

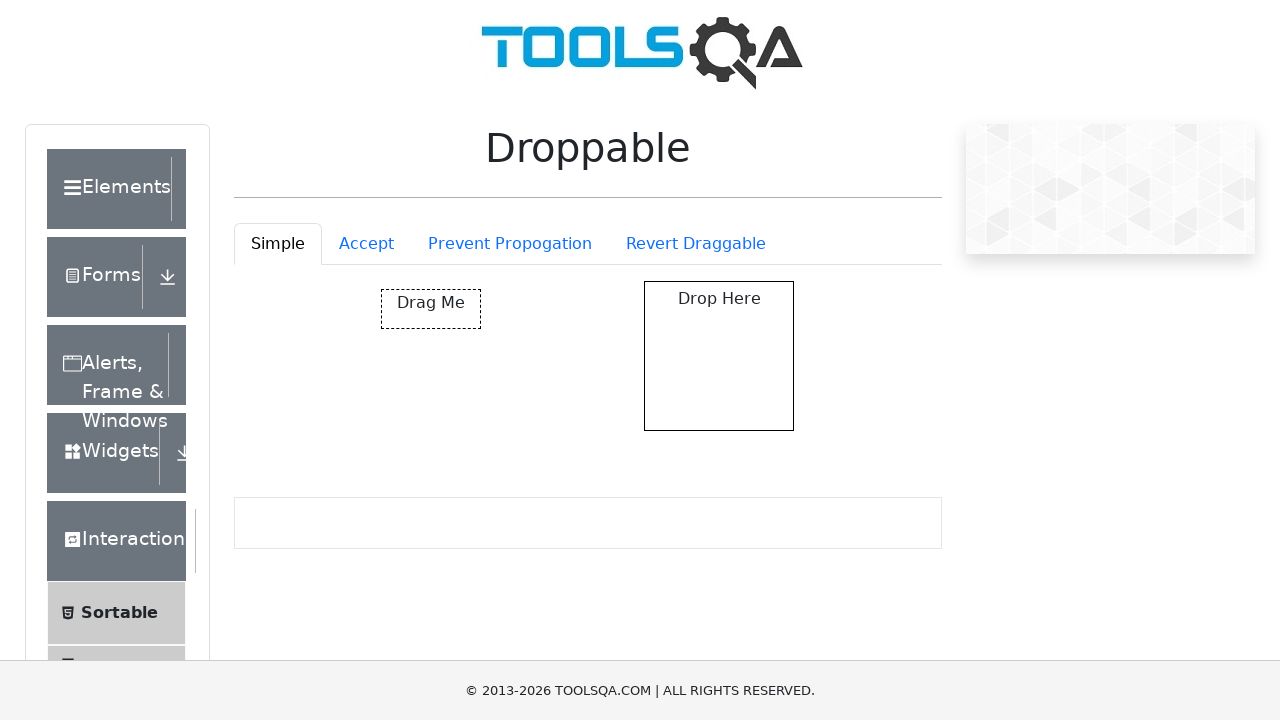

Waited for draggable element to be visible
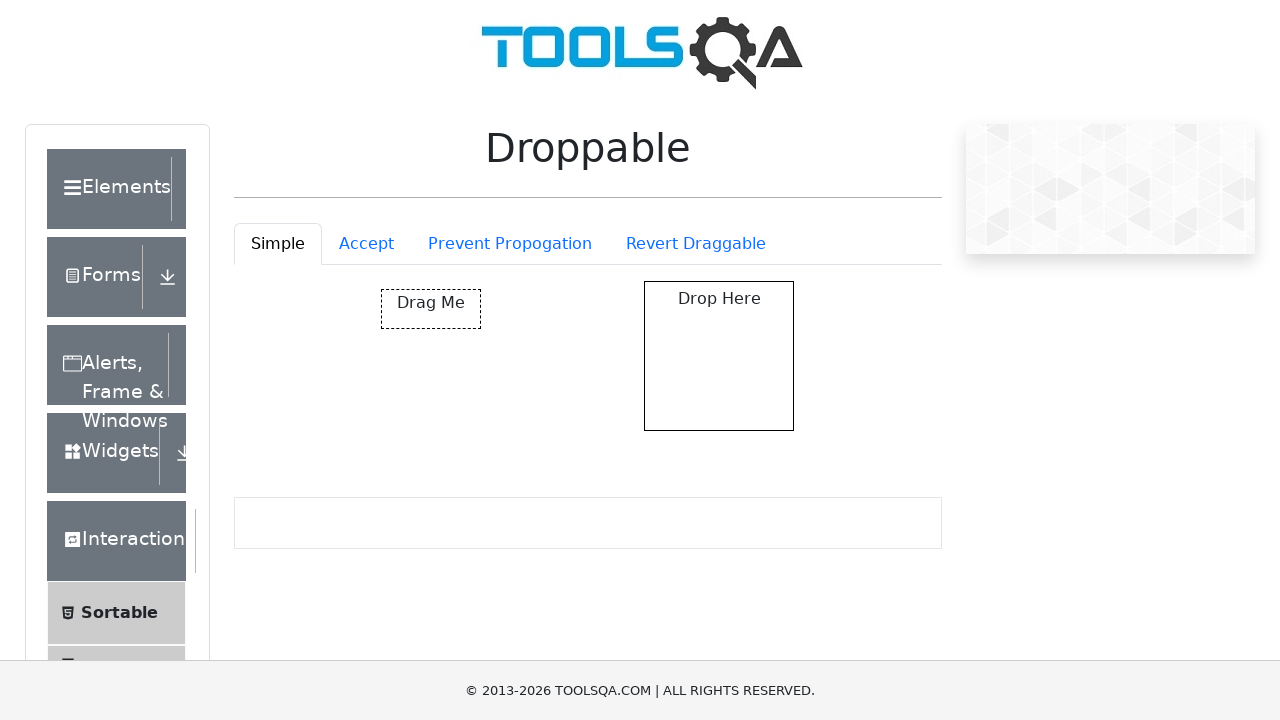

Waited for droppable element to be visible
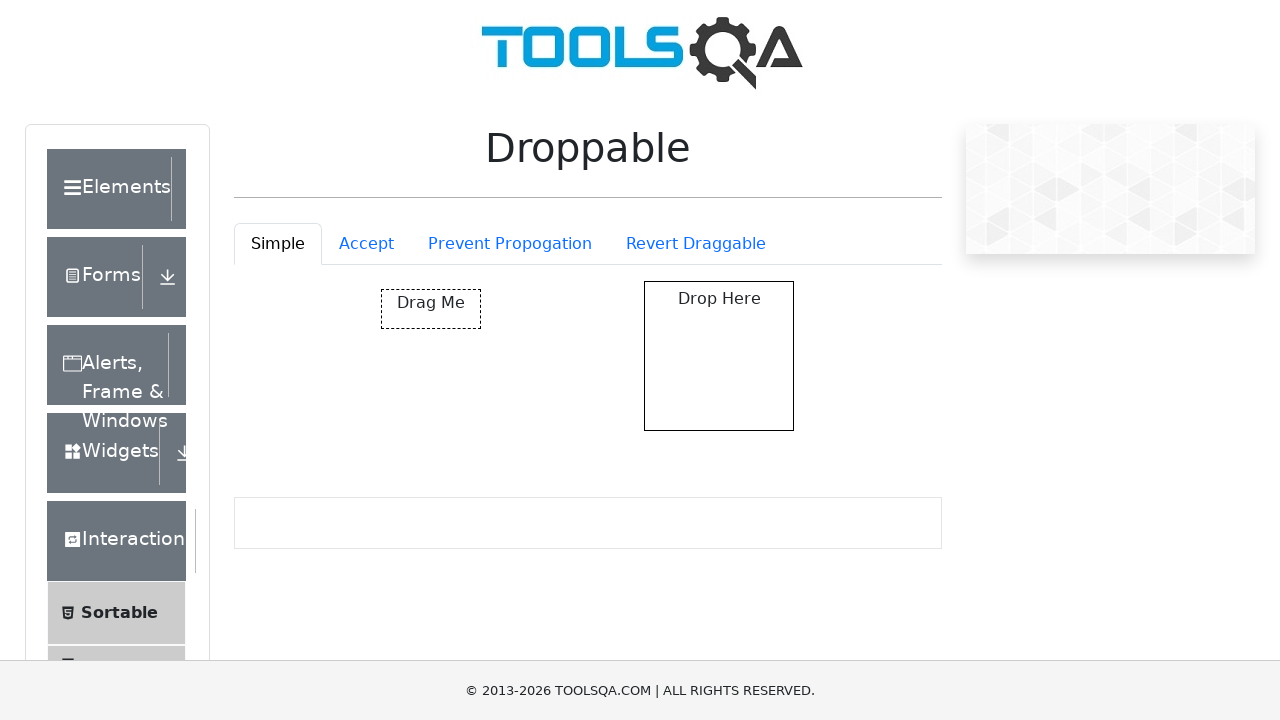

Dragged draggable element and dropped it onto droppable target at (719, 356)
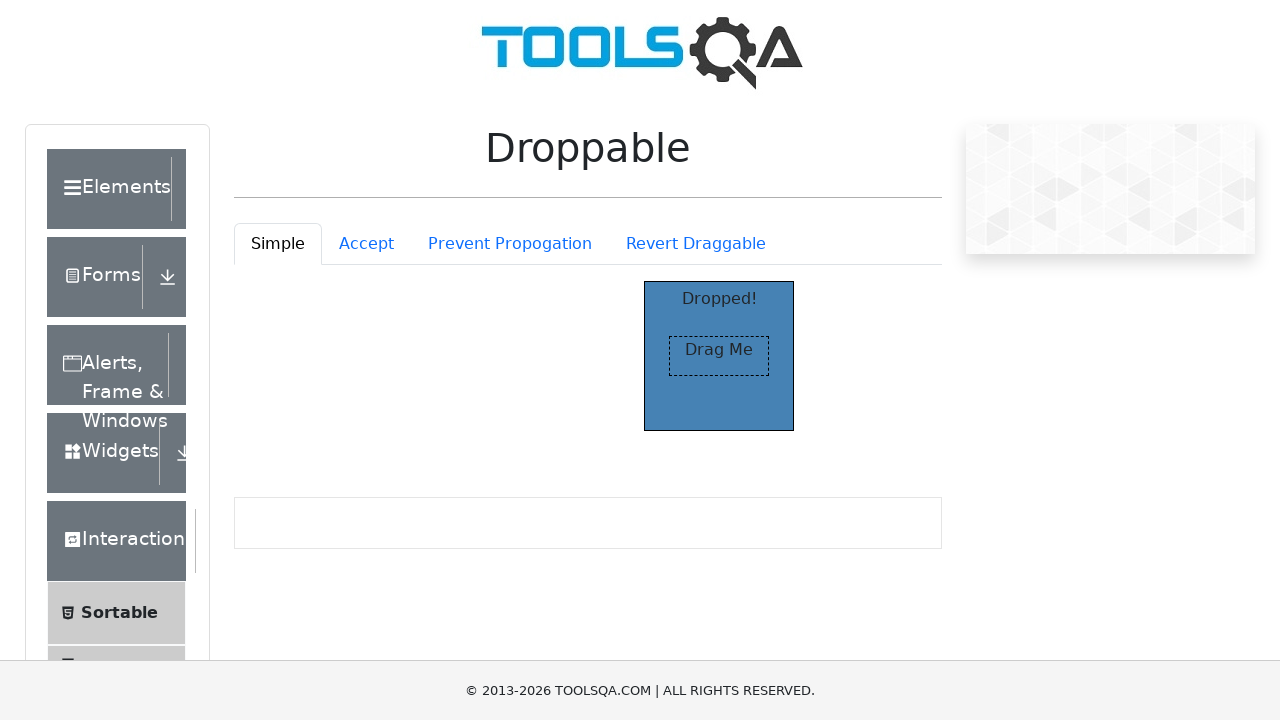

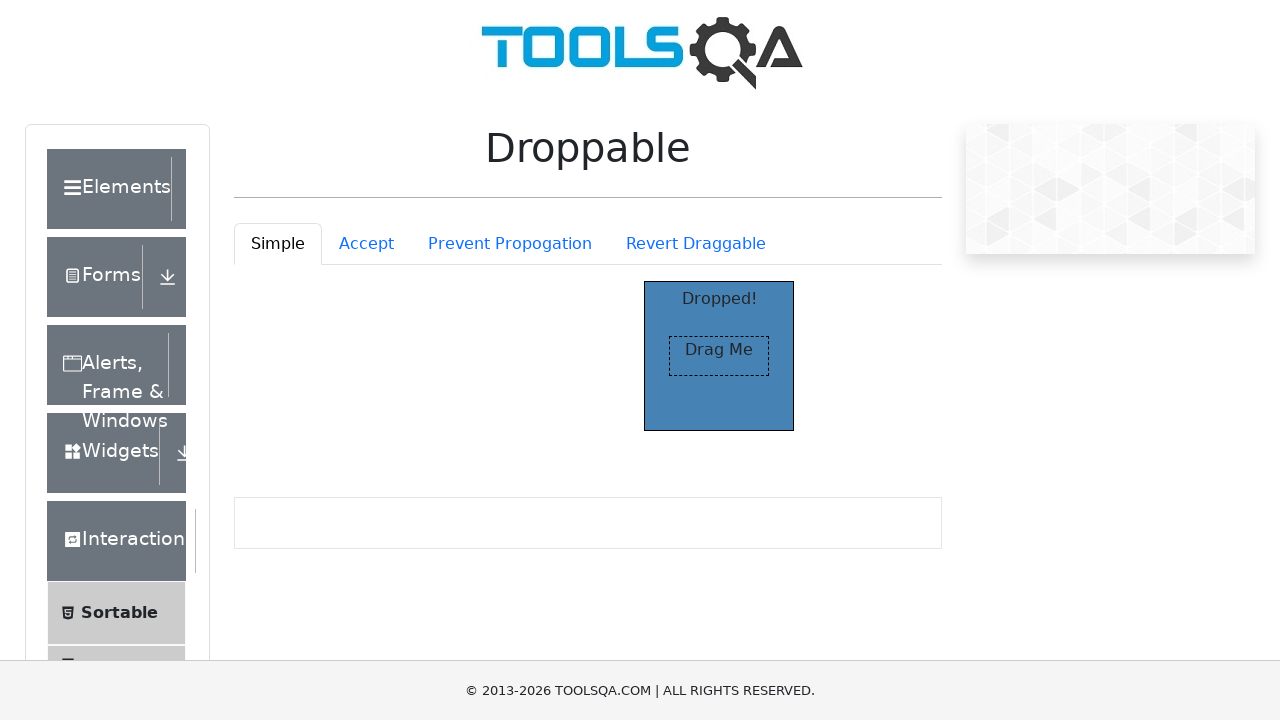